Tests user registration flow by navigating through the get started page, clicking register, filling in username and password fields, and submitting the registration form.

Starting URL: https://dsportalapp.herokuapp.com/

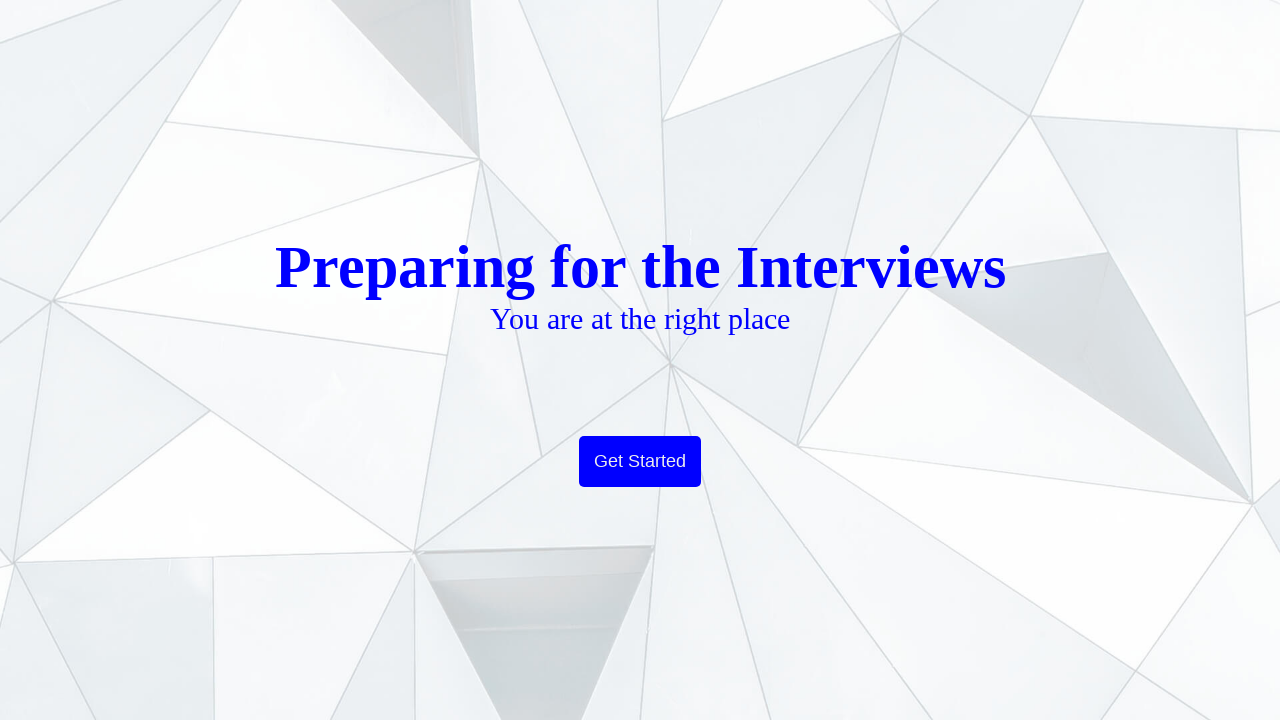

Clicked on Get Started link at (640, 462) on text=Get Started
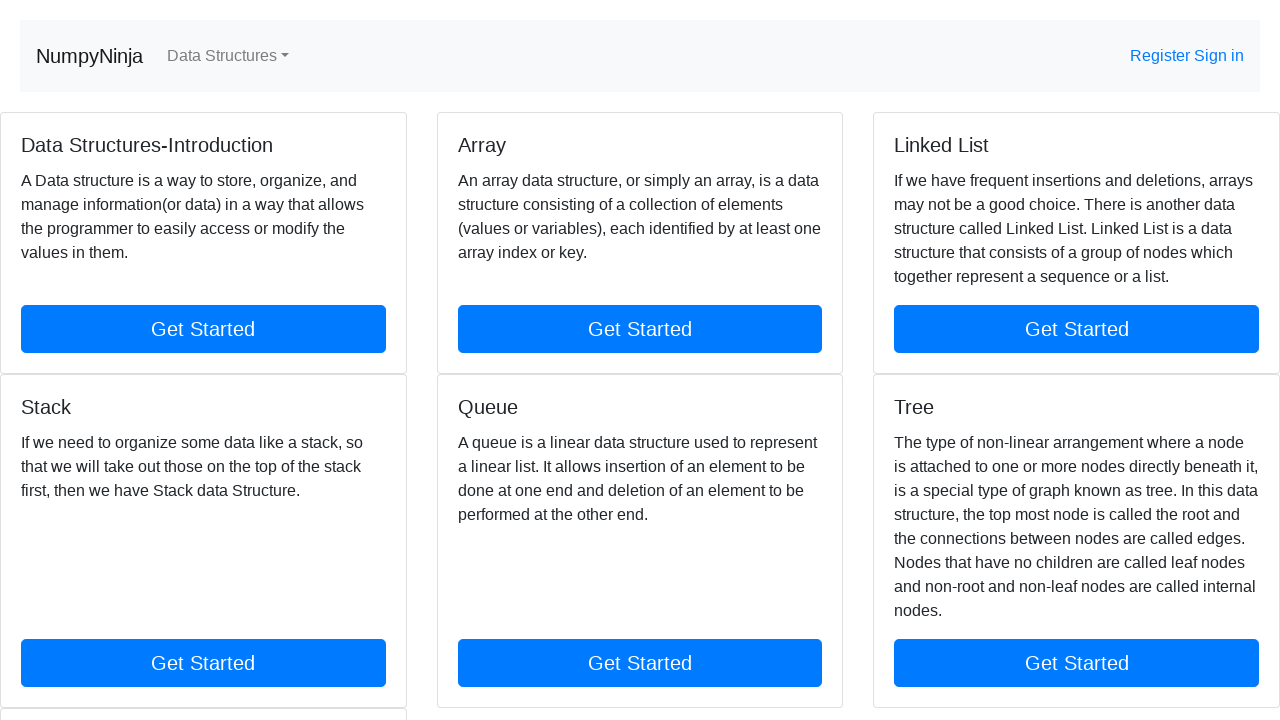

Clicked on Register link at (1162, 56) on text=Register
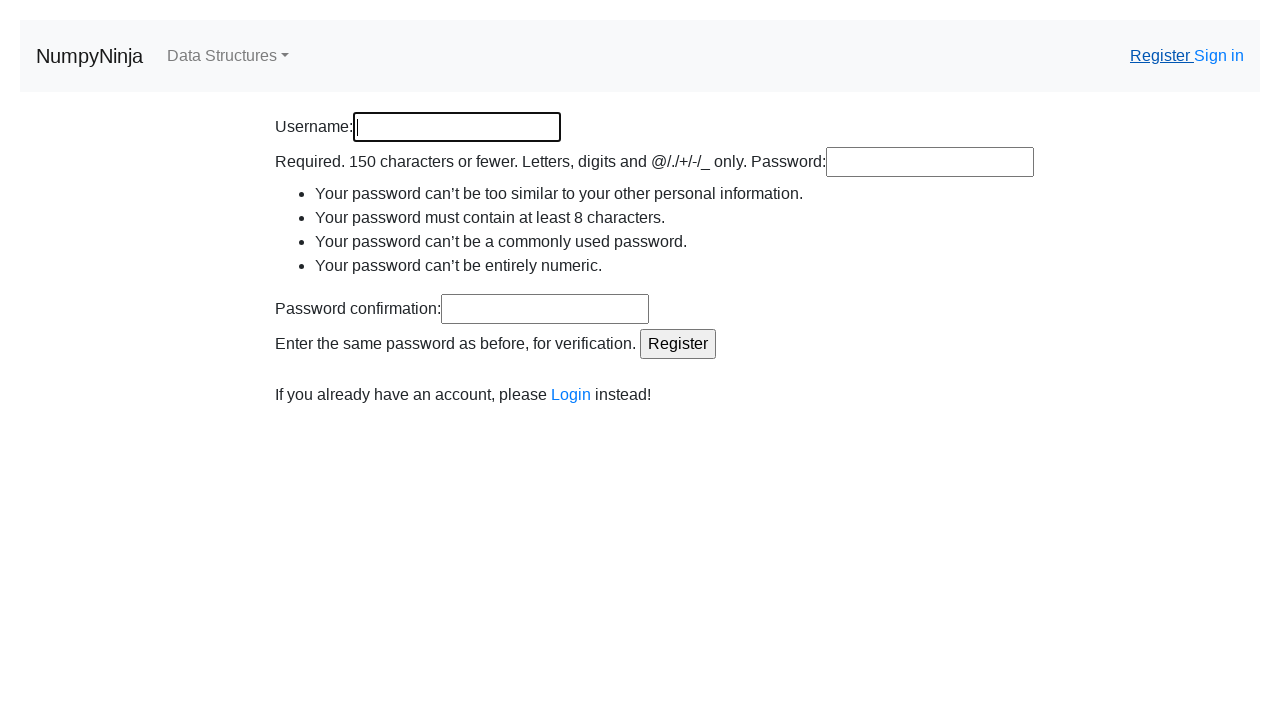

Filled username field with 'TestUser7842' on input[name='username']
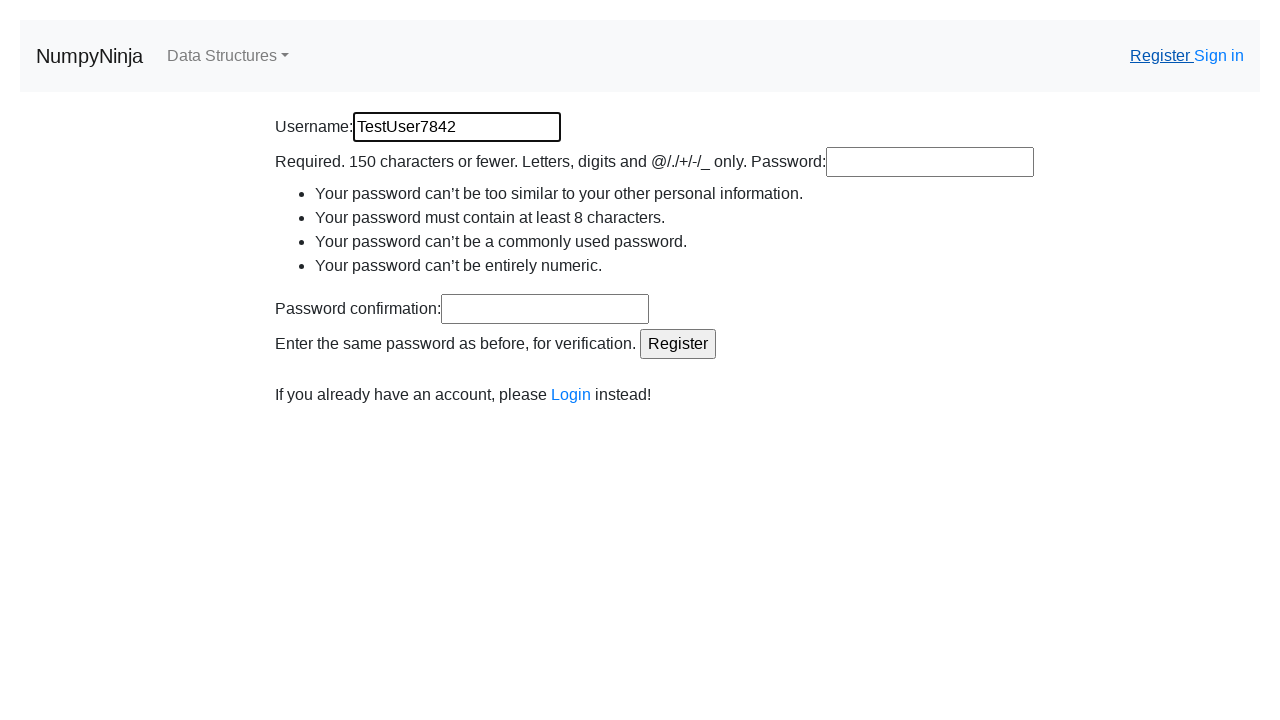

Filled password field with 'SecurePass123!' on input[name='password1']
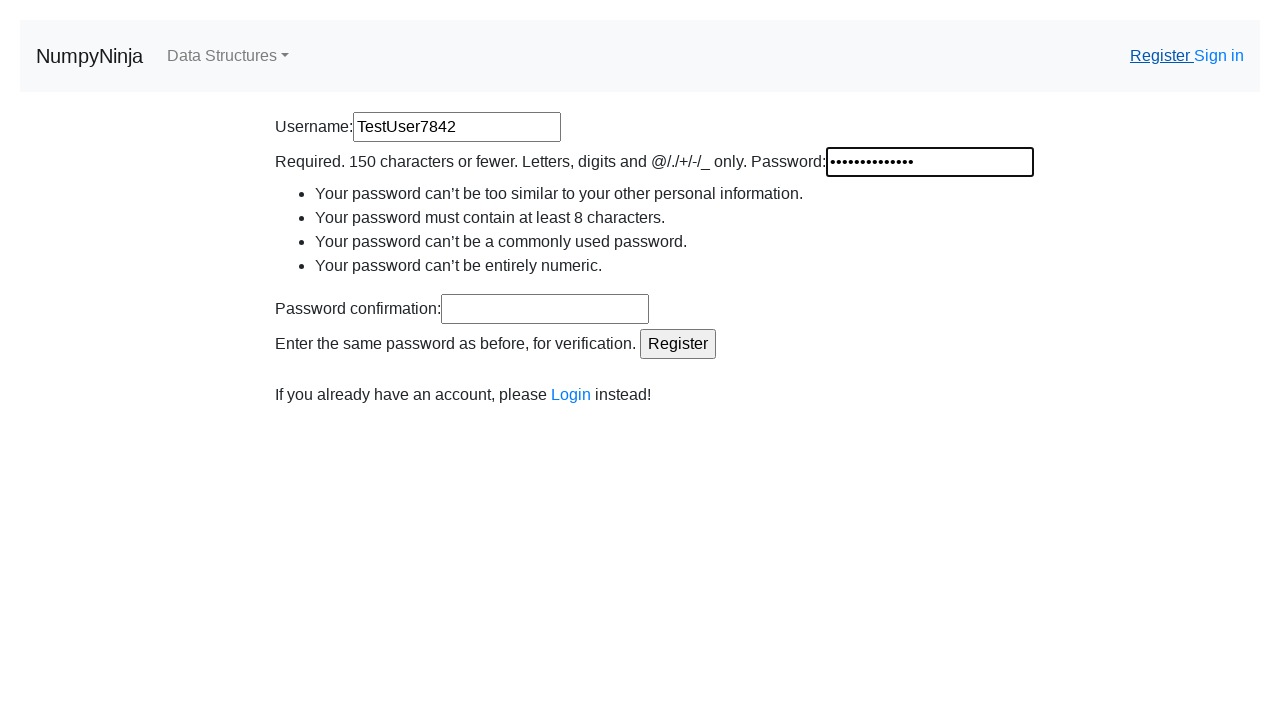

Filled confirm password field with 'SecurePass123!' on input[name='password2']
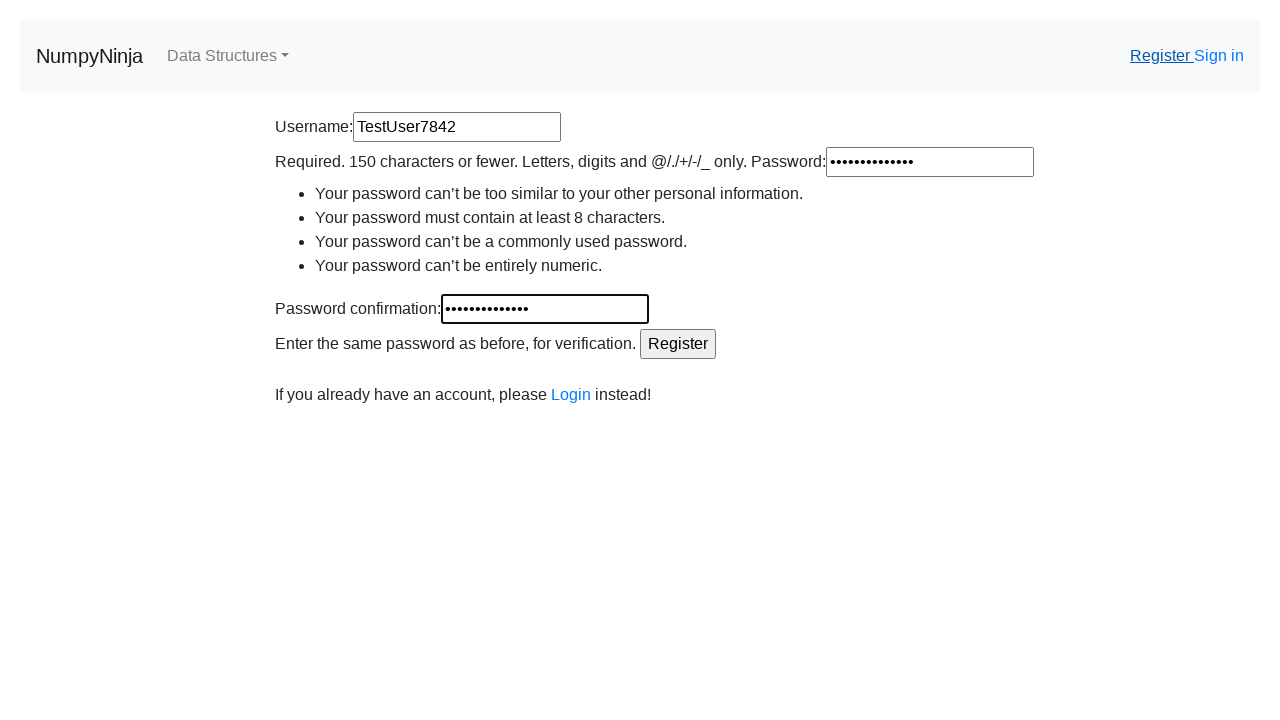

Clicked register button to submit registration form at (678, 344) on form input[type='submit']
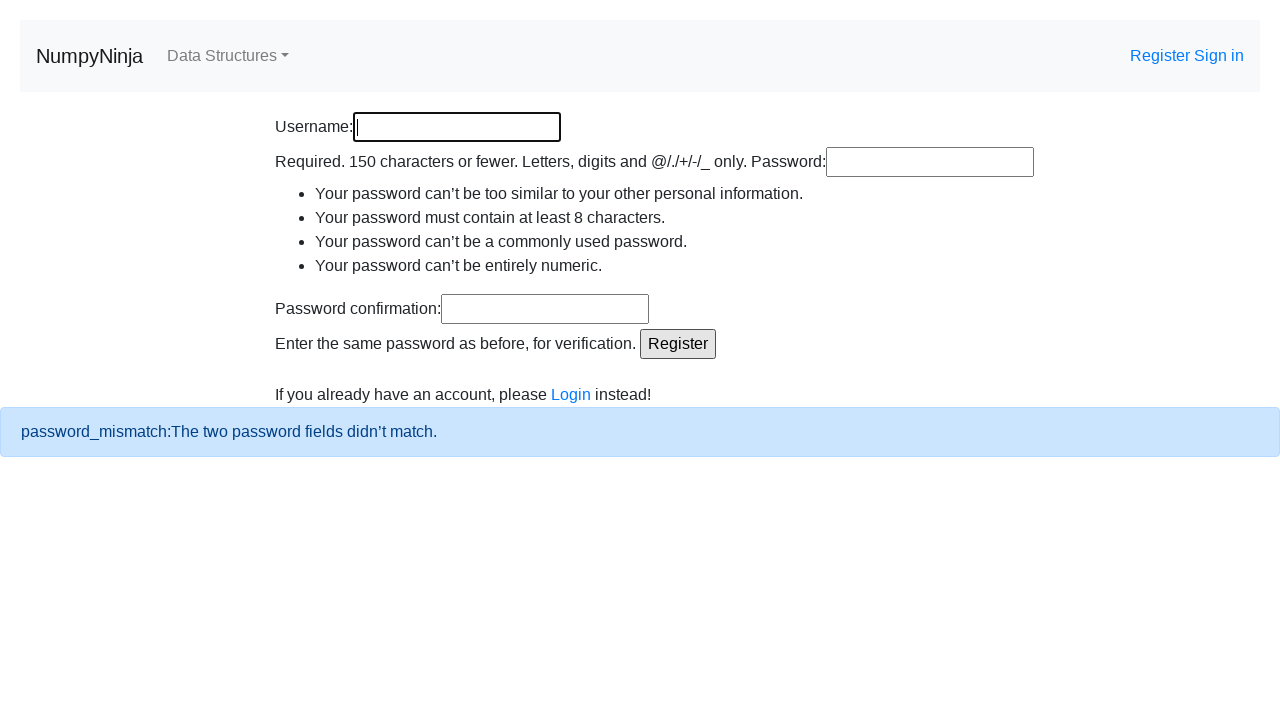

Page loaded successfully after registration submission
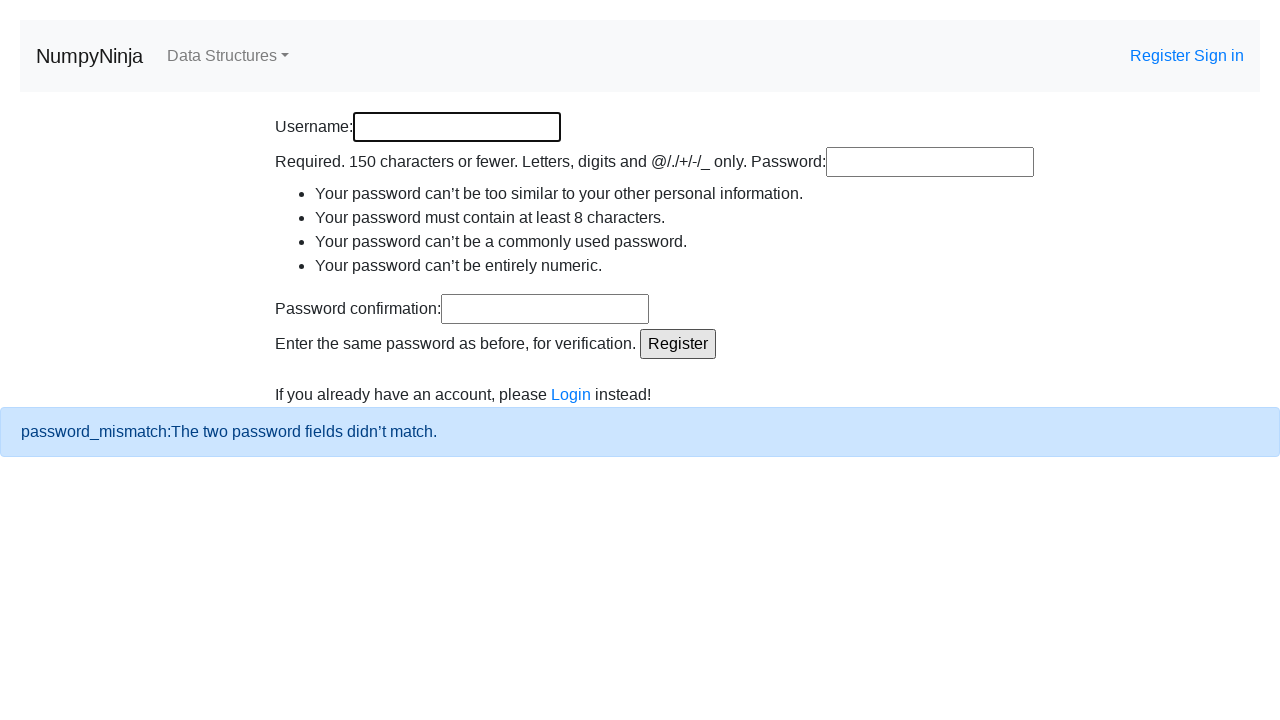

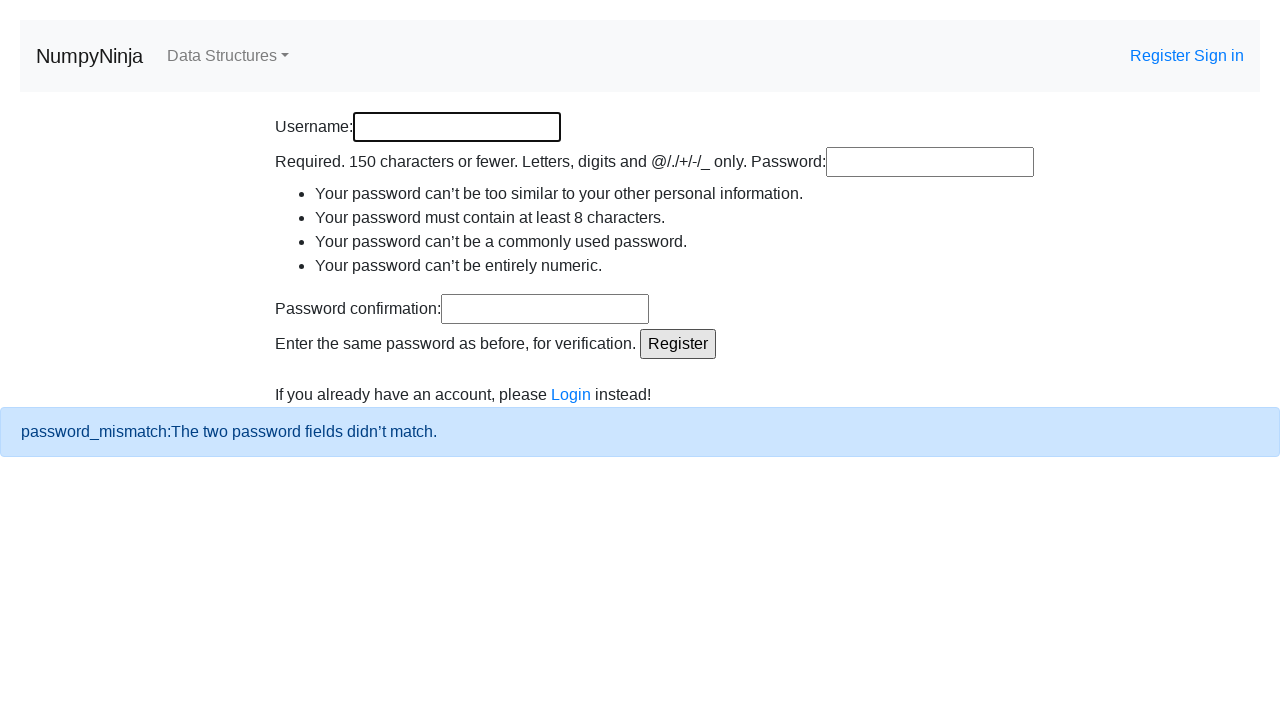